Tests adding a product to cart by selecting a product, choosing size, adding to cart, and adjusting quantity

Starting URL: https://ecommerce-xilx.vercel.app/

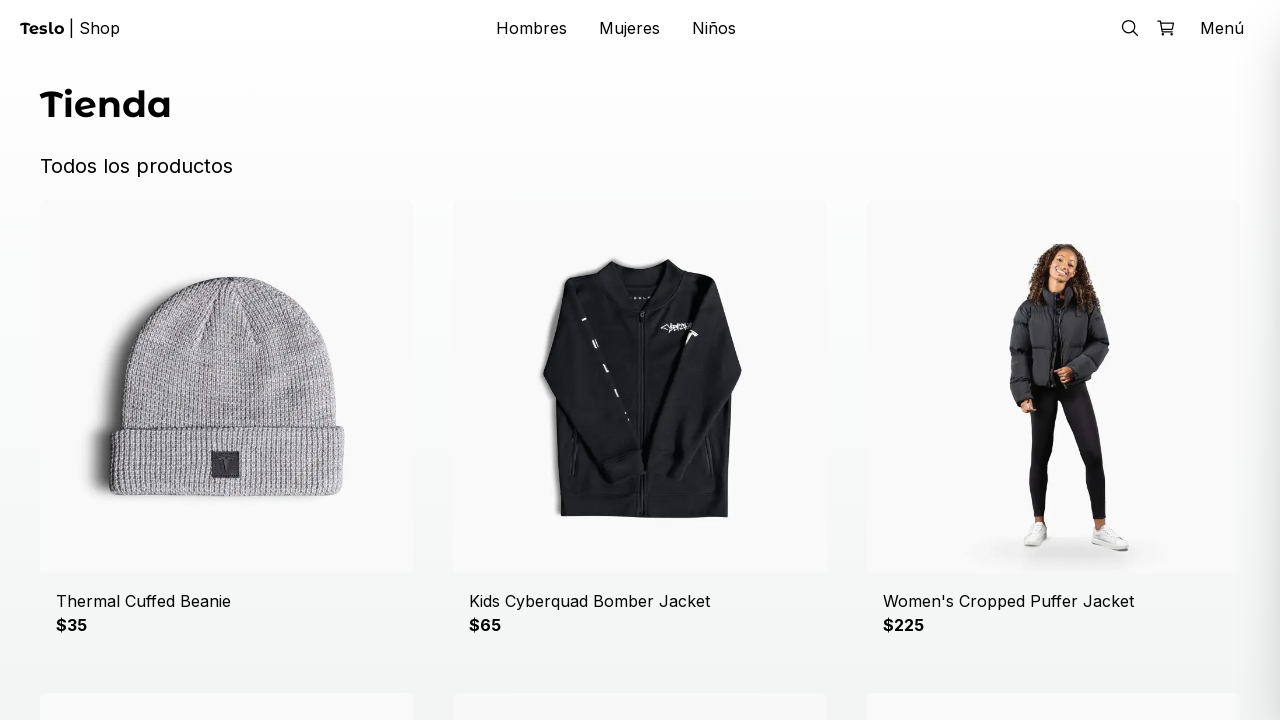

Clicked on first product at (227, 387) on .rounded-md:nth-child(1) .w-full
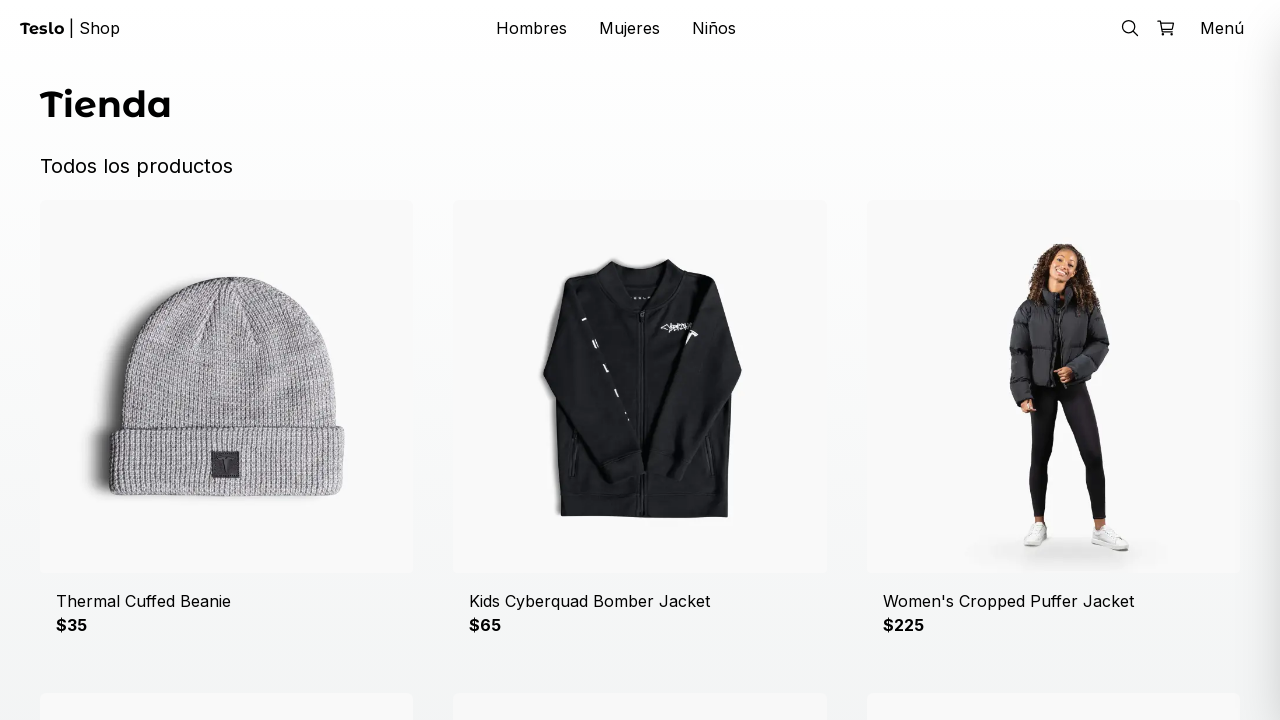

Selected size option at (952, 234) on .mx-2:nth-child(3)
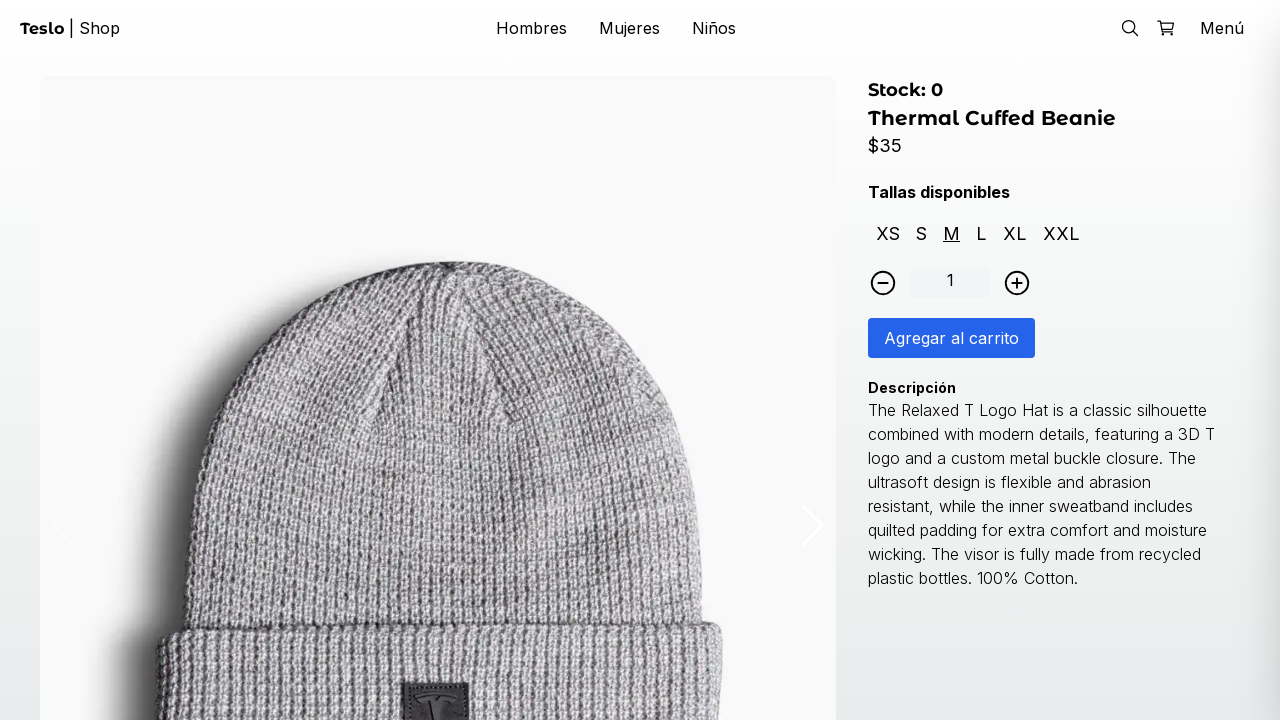

Added product to cart at (952, 338) on .btn-primary
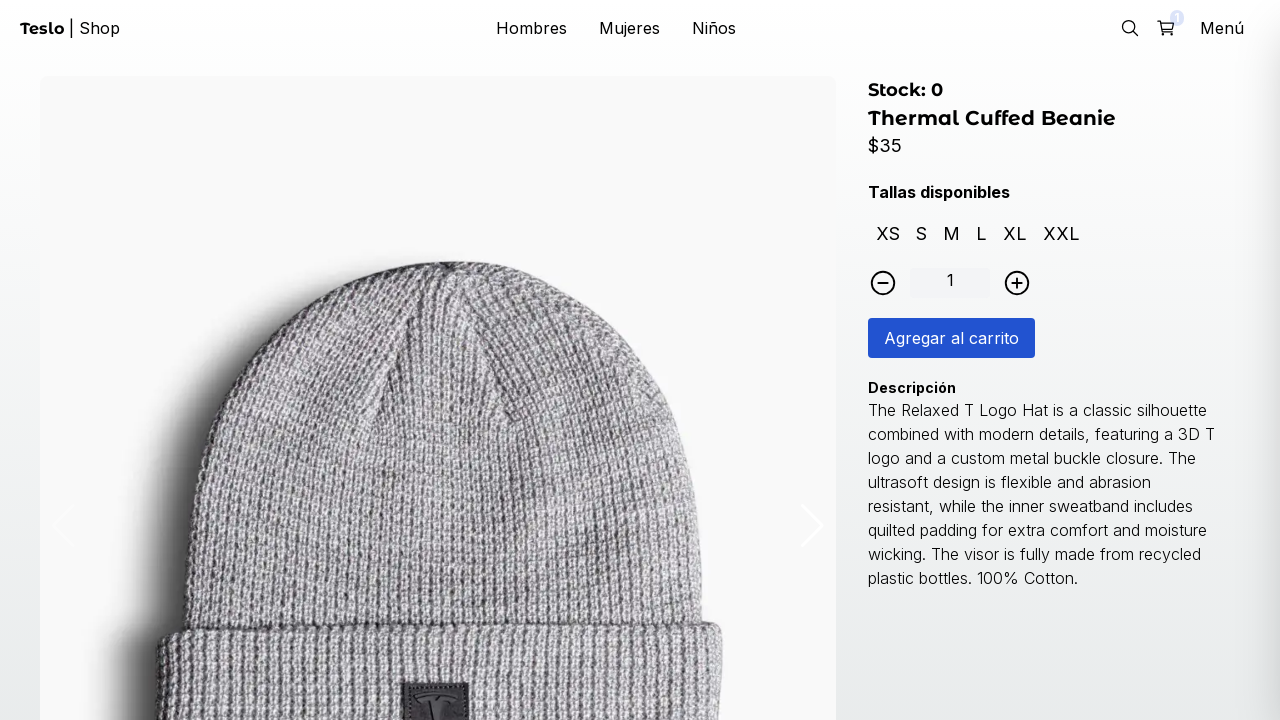

Clicked quantity adjustment button at (1166, 28) on .w-5:nth-child(2)
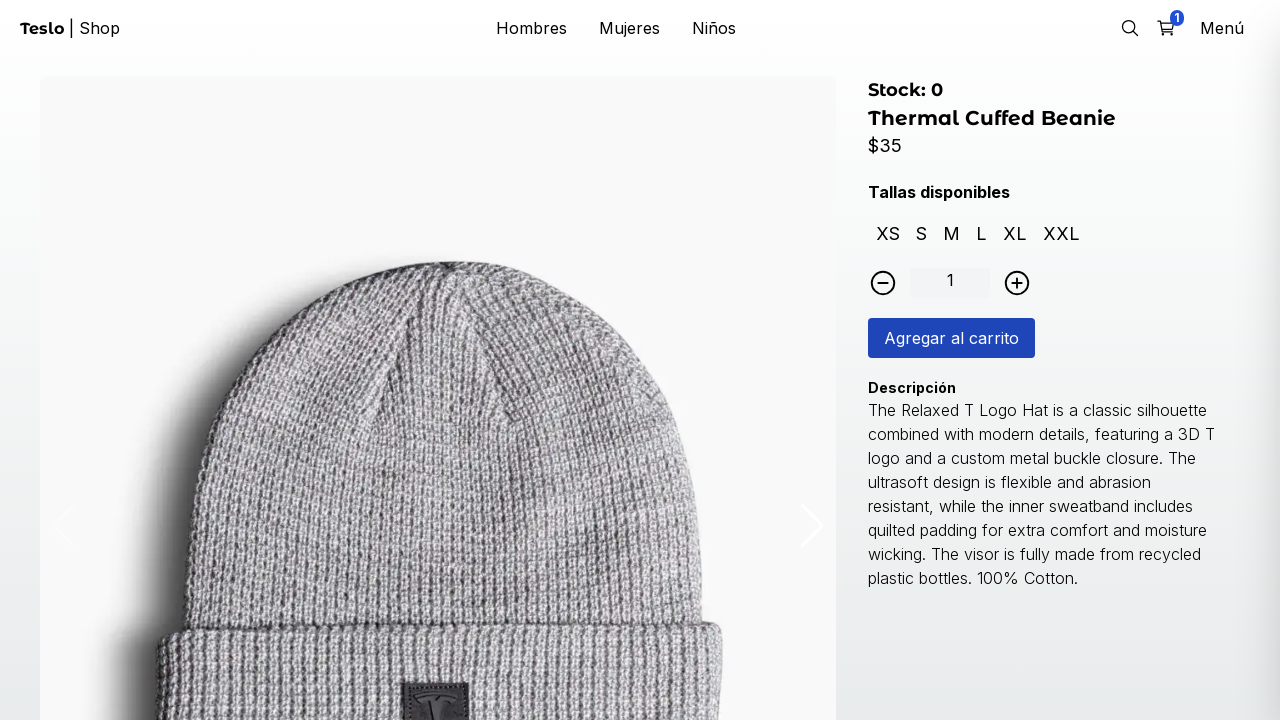

Clicked cart action button at (409, 319) on button:nth-child(3) > svg
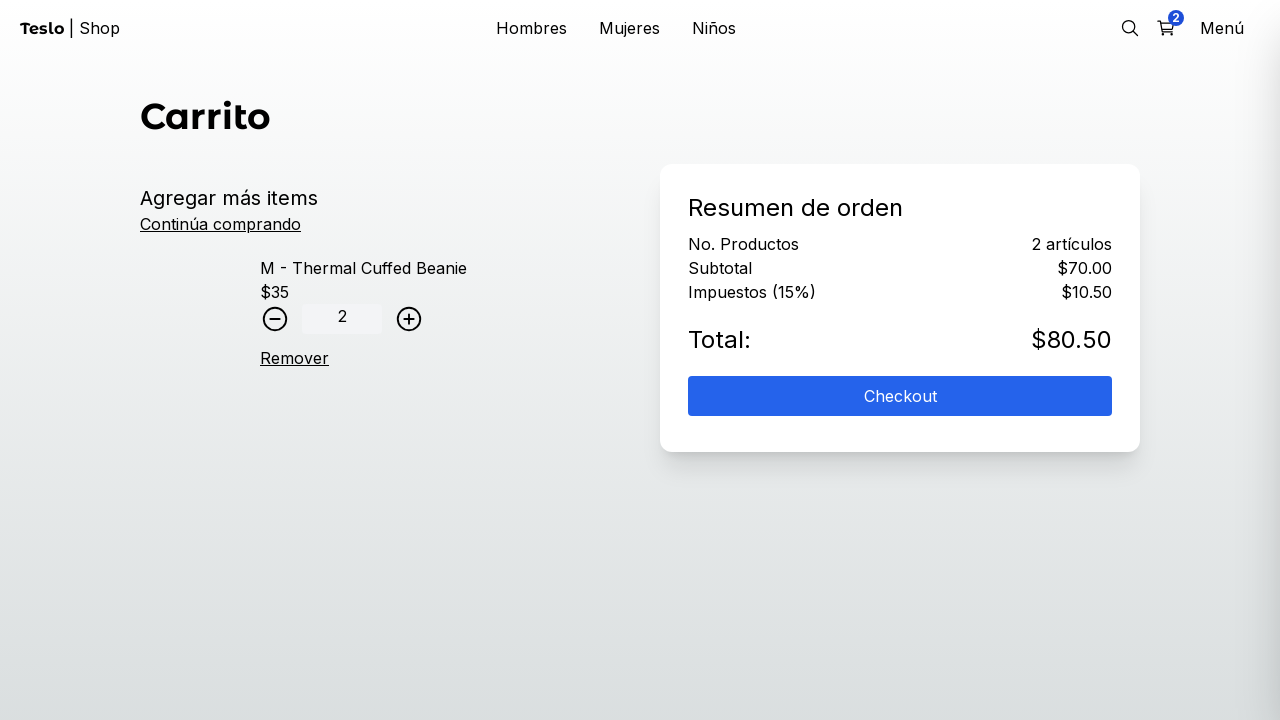

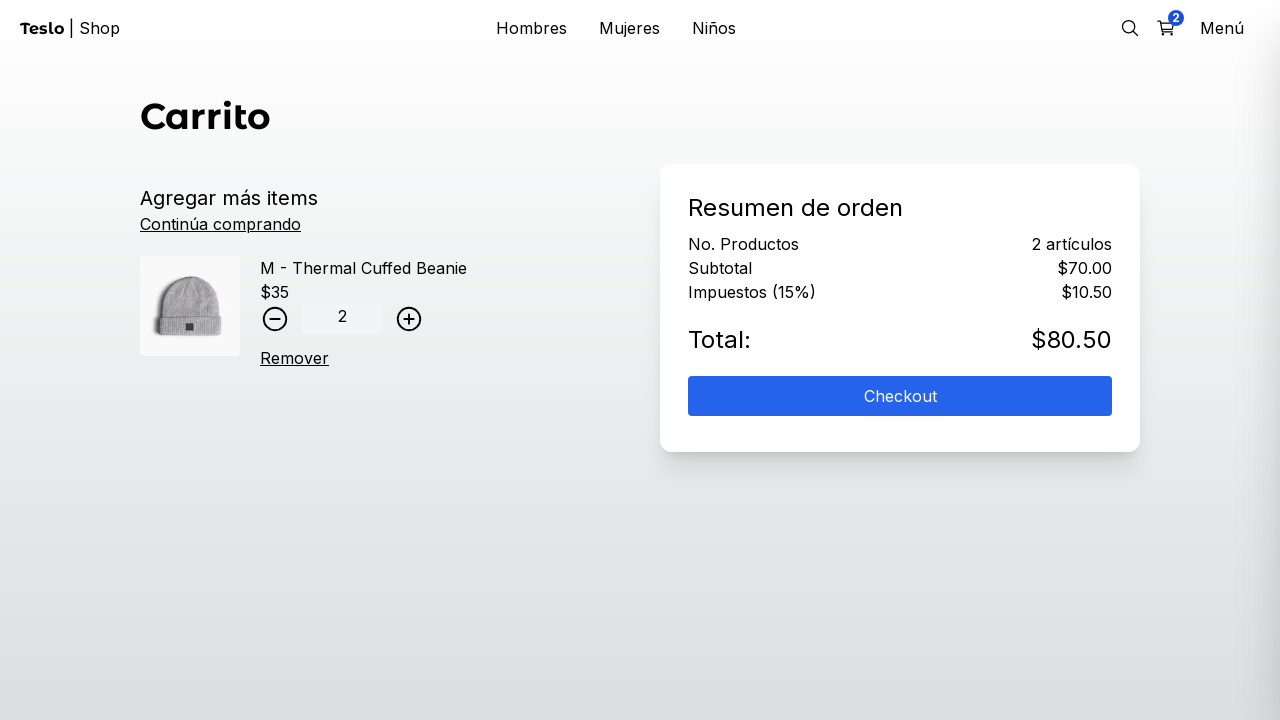